Tests A/B test opt-out by first visiting the main site, adding an opt-out cookie, then navigating to the A/B test page and verifying it shows "No A/B Test".

Starting URL: http://the-internet.herokuapp.com

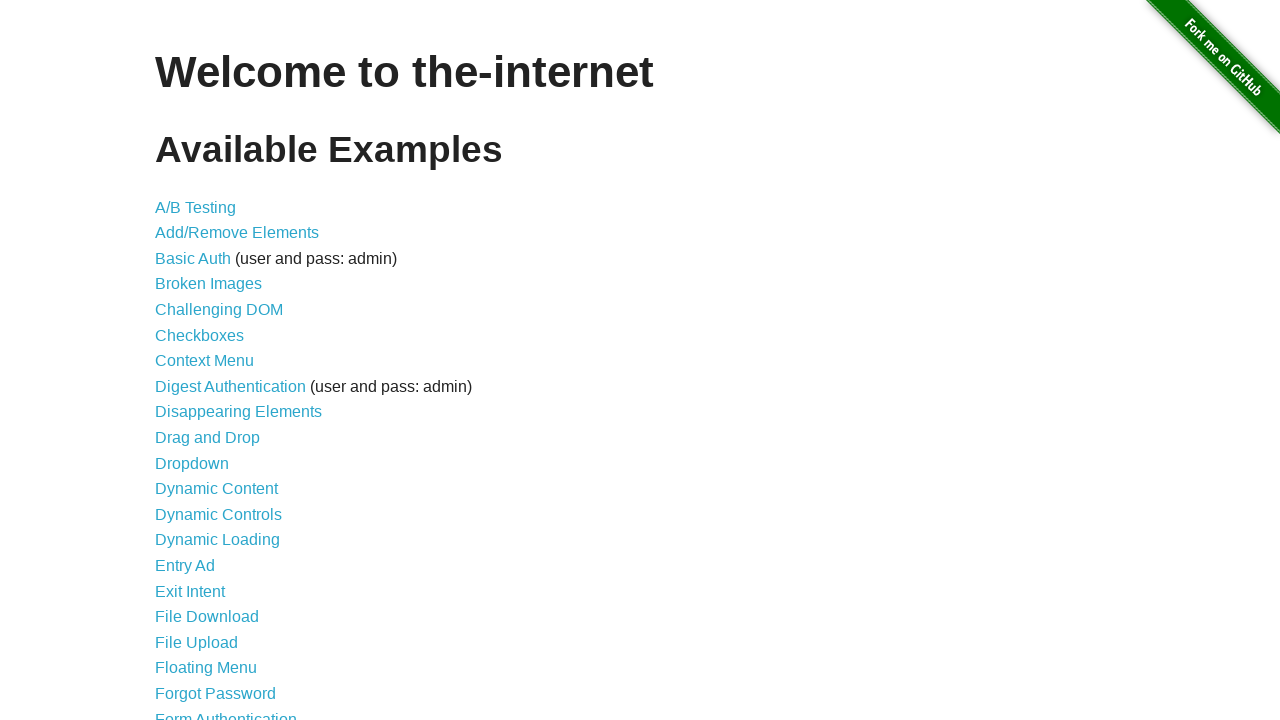

Added optimizelyOptOut cookie to domain
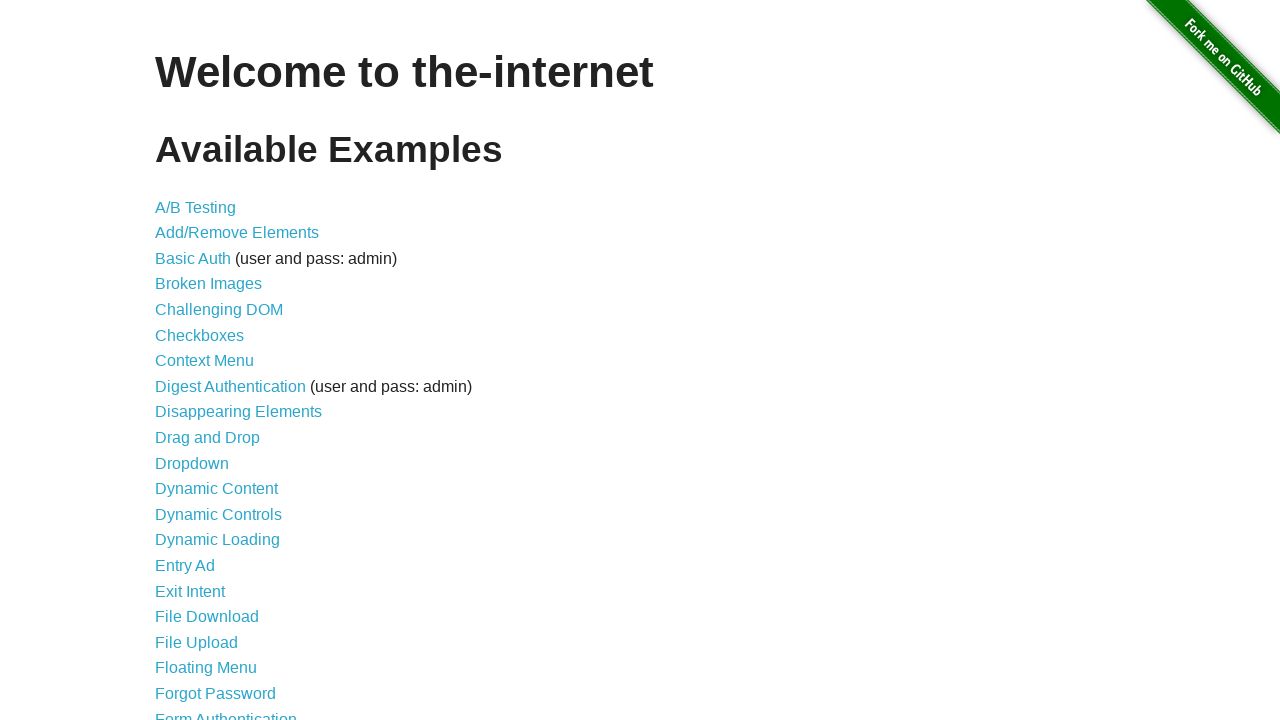

Navigated to A/B test page
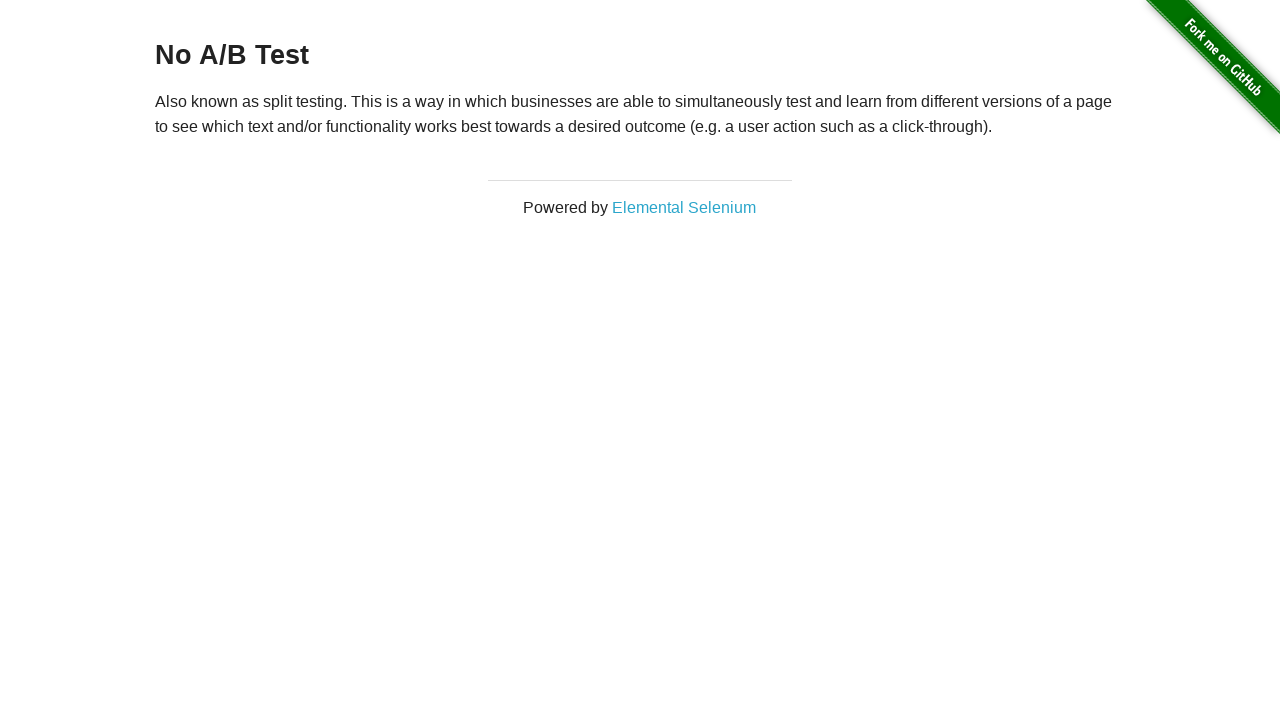

Retrieved heading text from page
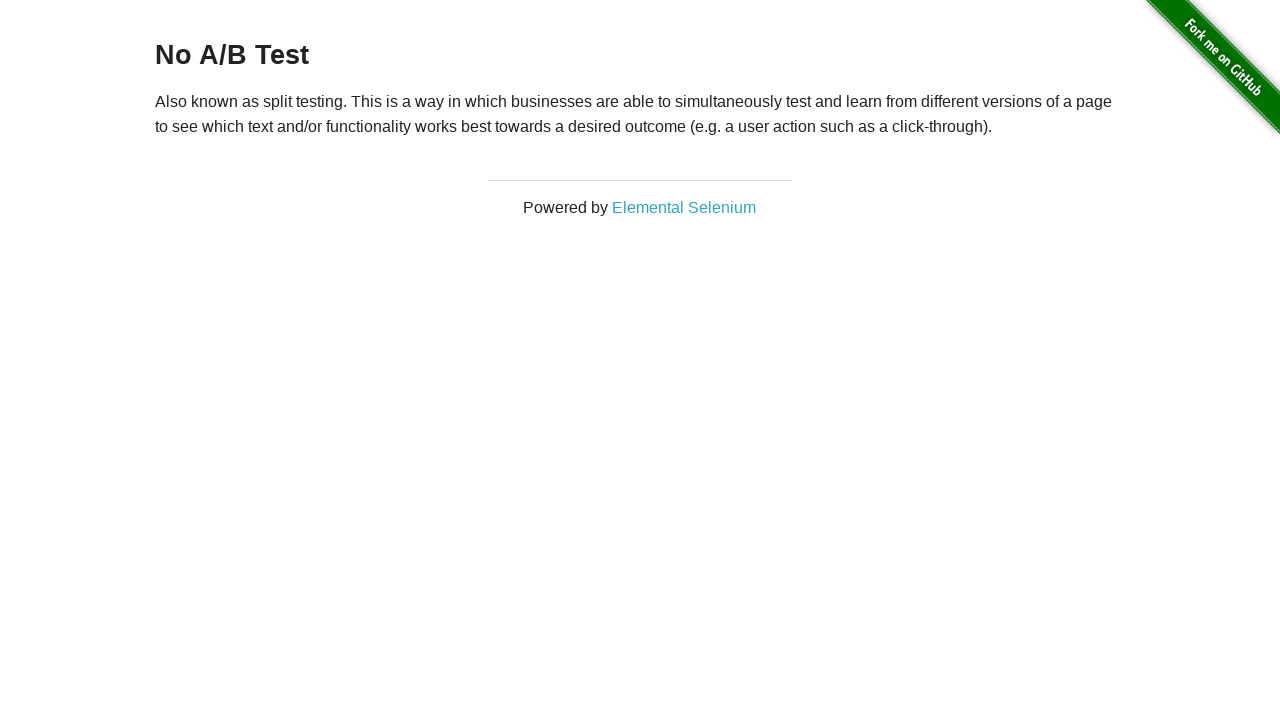

Verified heading text is 'No A/B Test' - opt-out successful
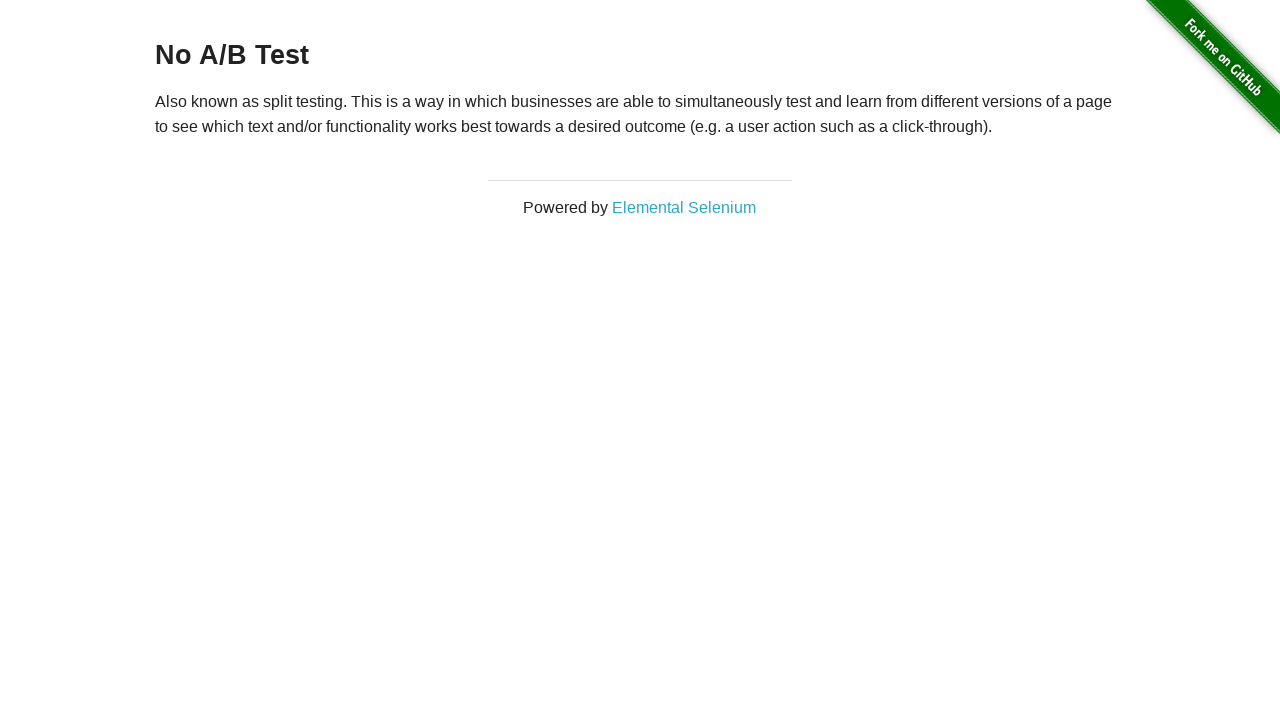

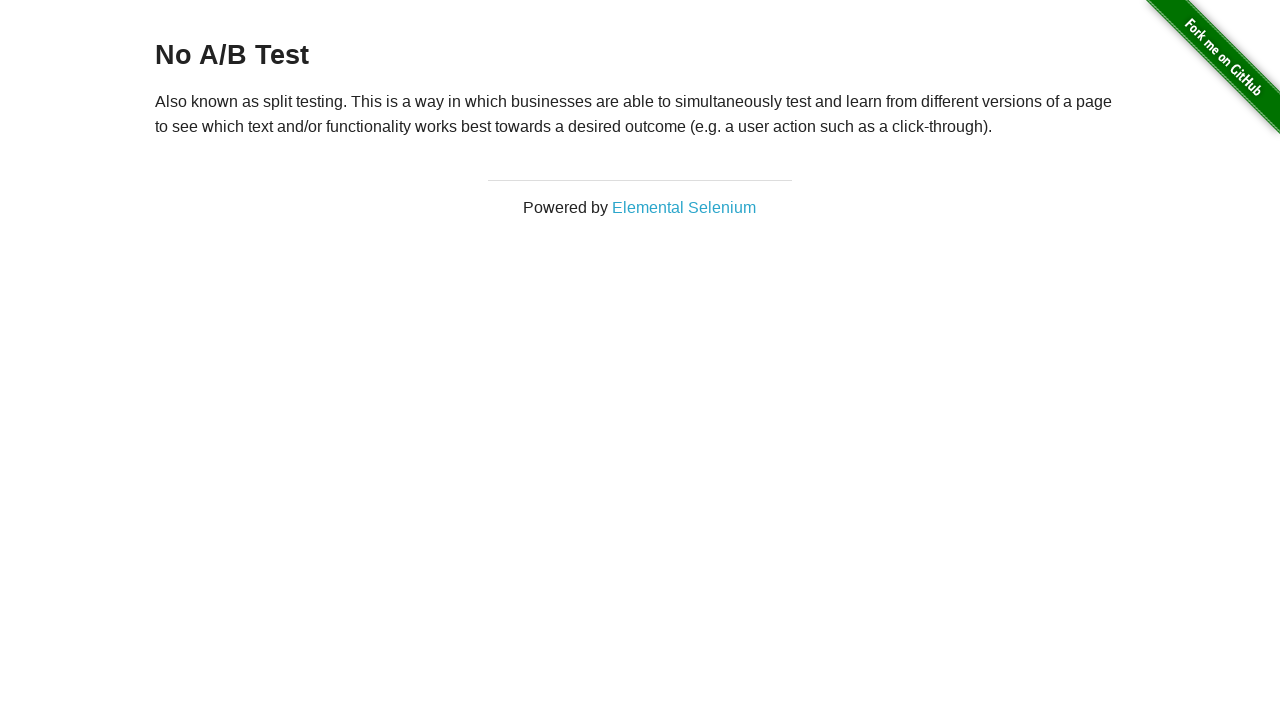